Tests a registration form by filling in first name, last name, and email fields, then submitting the form and verifying successful registration message appears

Starting URL: http://suninjuly.github.io/registration1.html

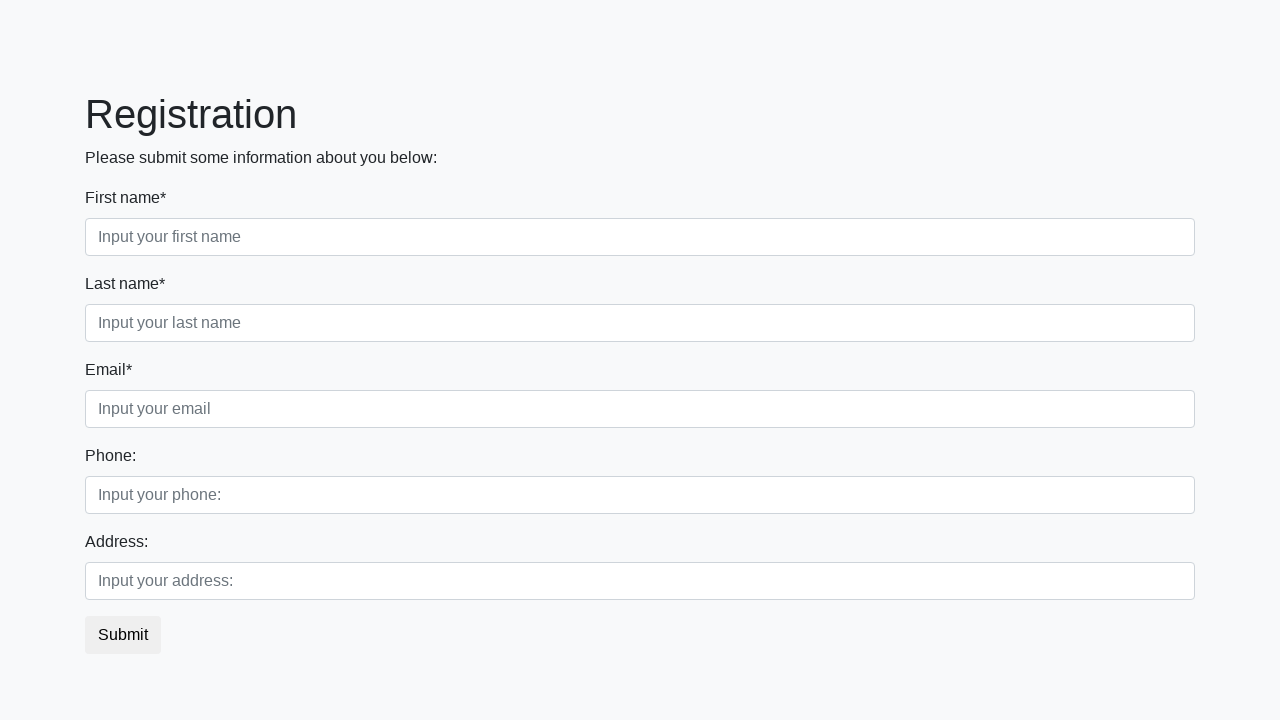

Filled first name field with 'Vasya' on .first_block .first
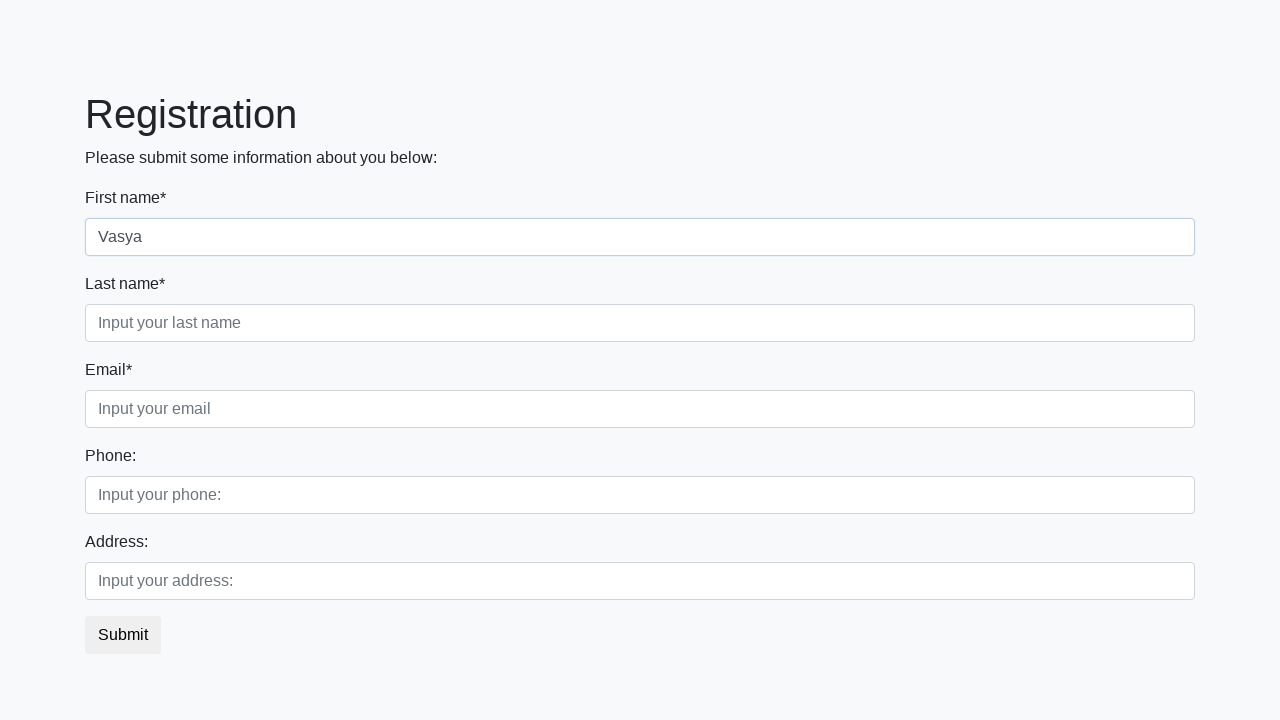

Filled last name field with 'Pupkin' on .first_block .second
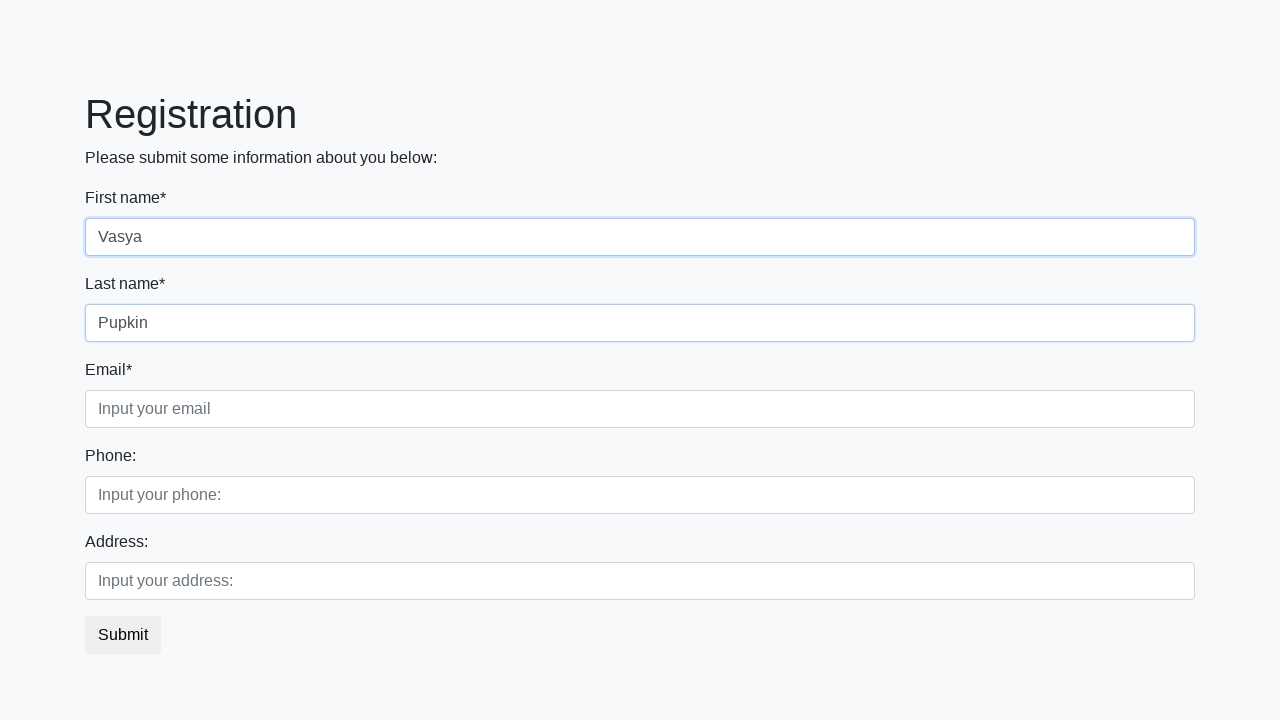

Filled email field with 'VasyaPupkin@mail.com' on .first_block .third
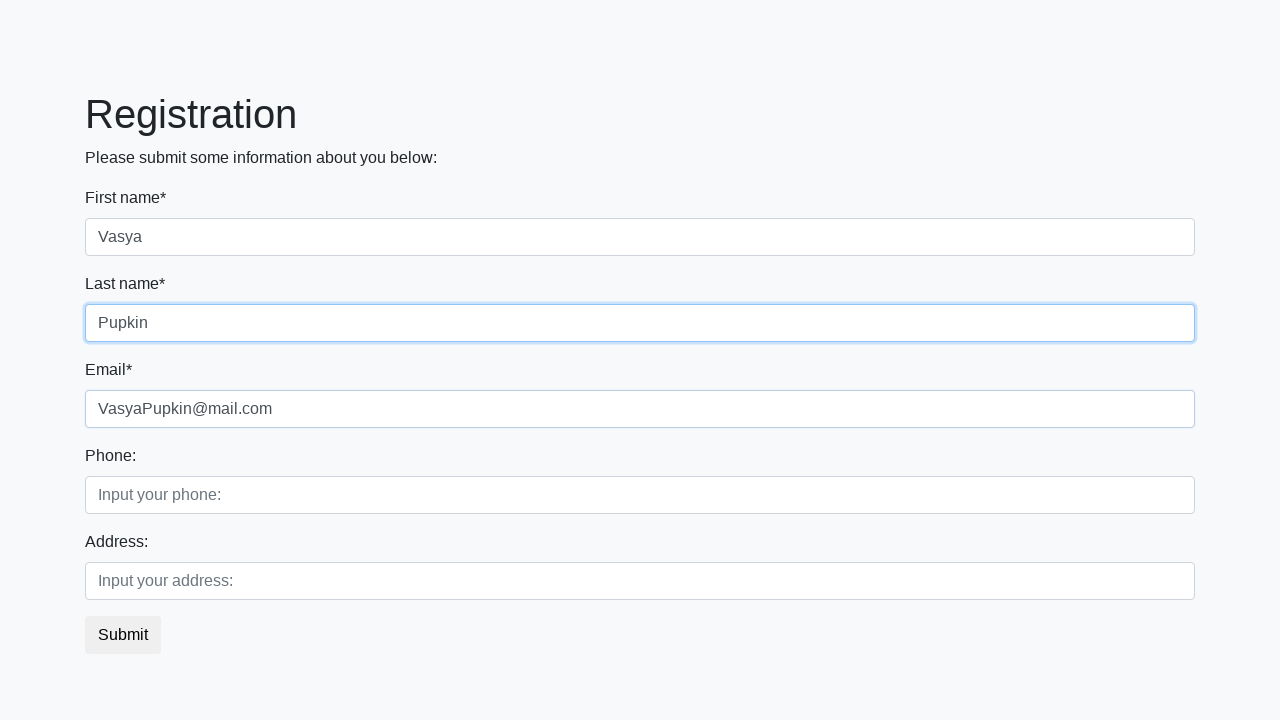

Clicked submit button to register at (123, 635) on button.btn
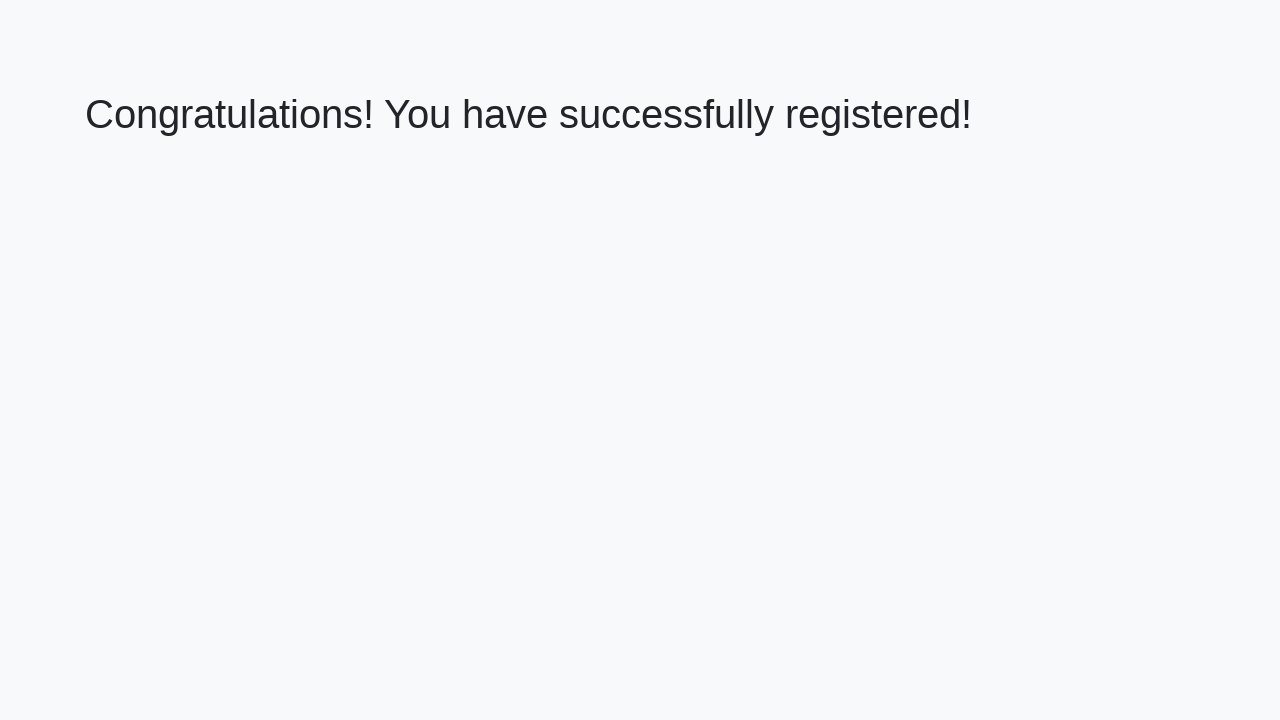

Registration successful - success message displayed
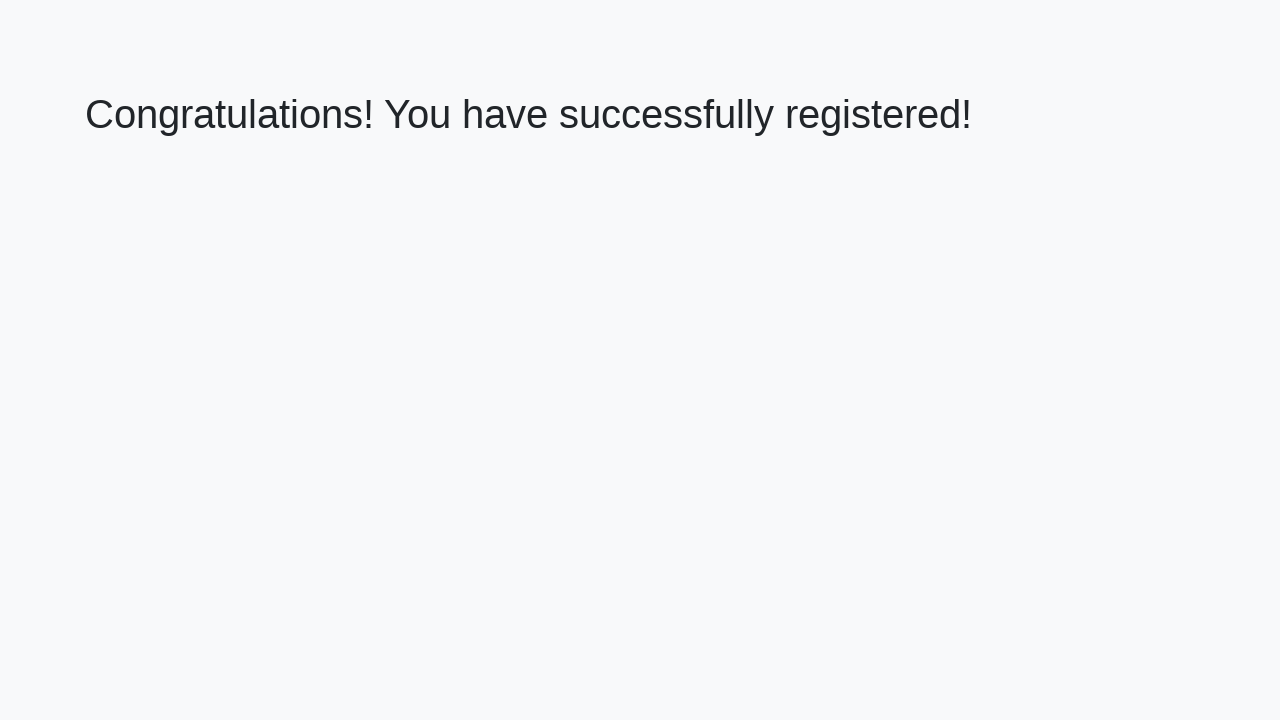

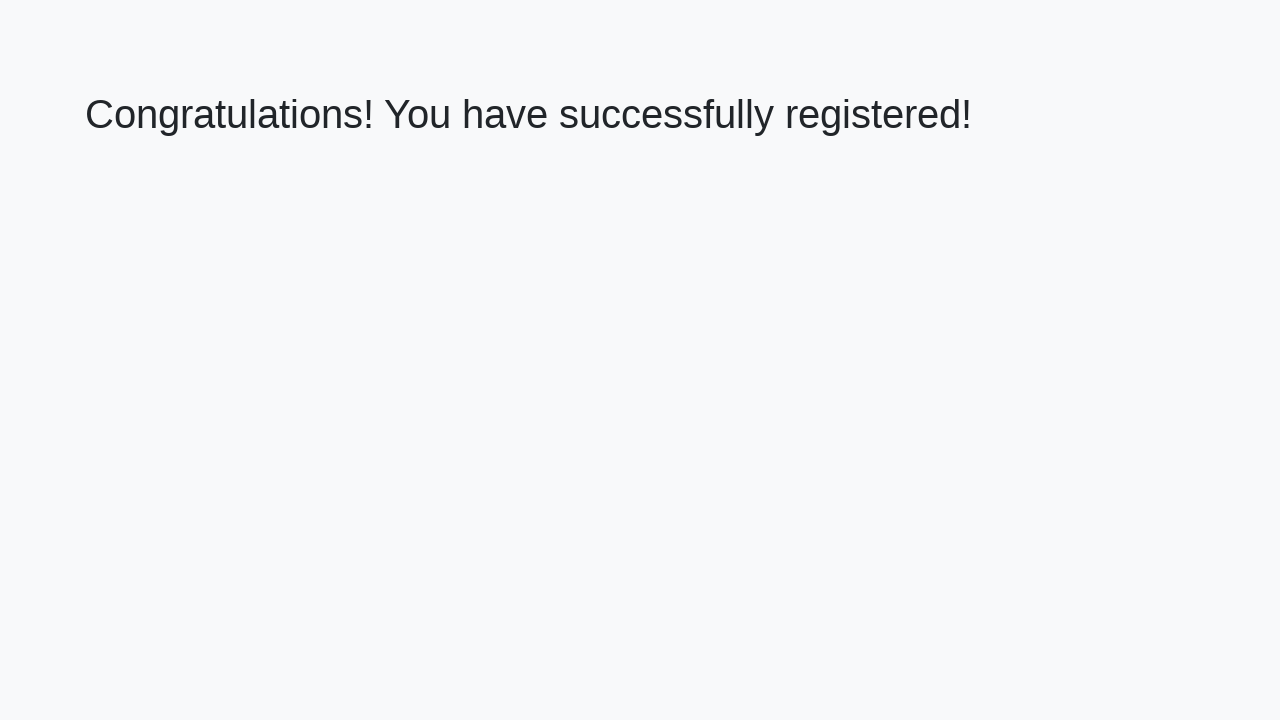